Tests the contact form functionality by navigating to the contact page, filling out all form fields, and submitting the form

Starting URL: https://alchemy.hguy.co/lms

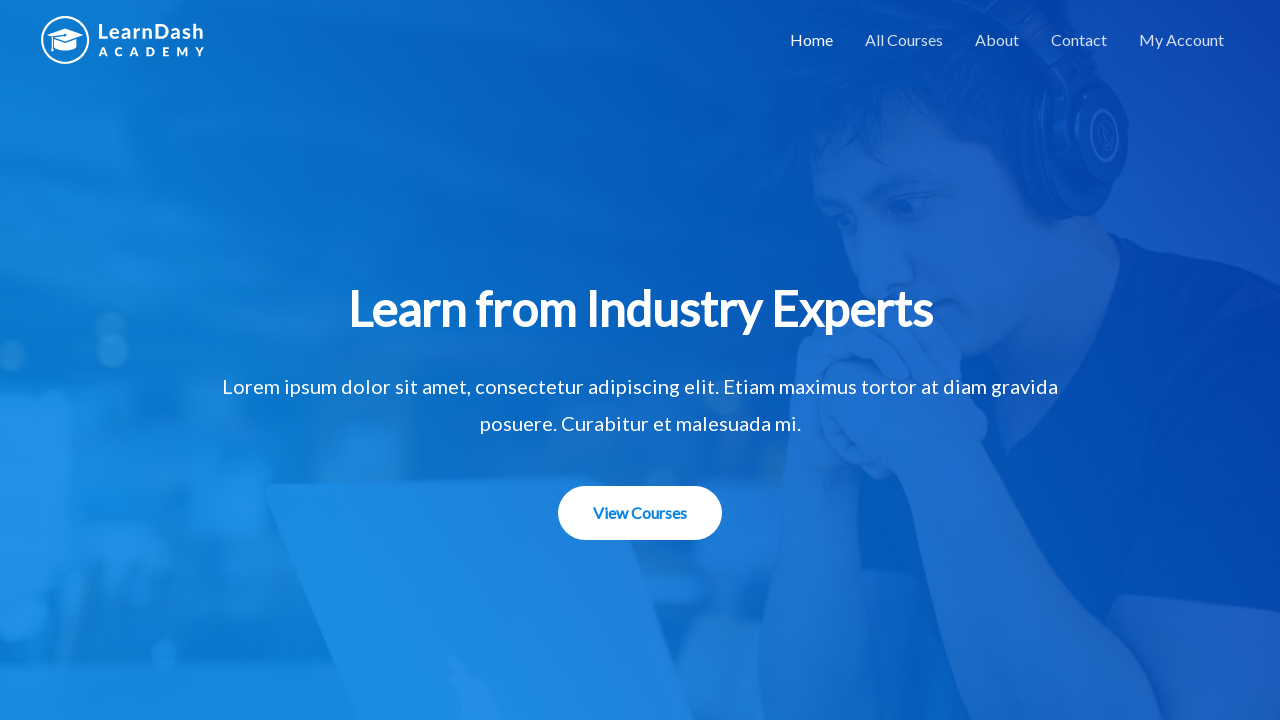

Clicked Contact link to navigate to contact page at (1079, 40) on a:text('Contact')
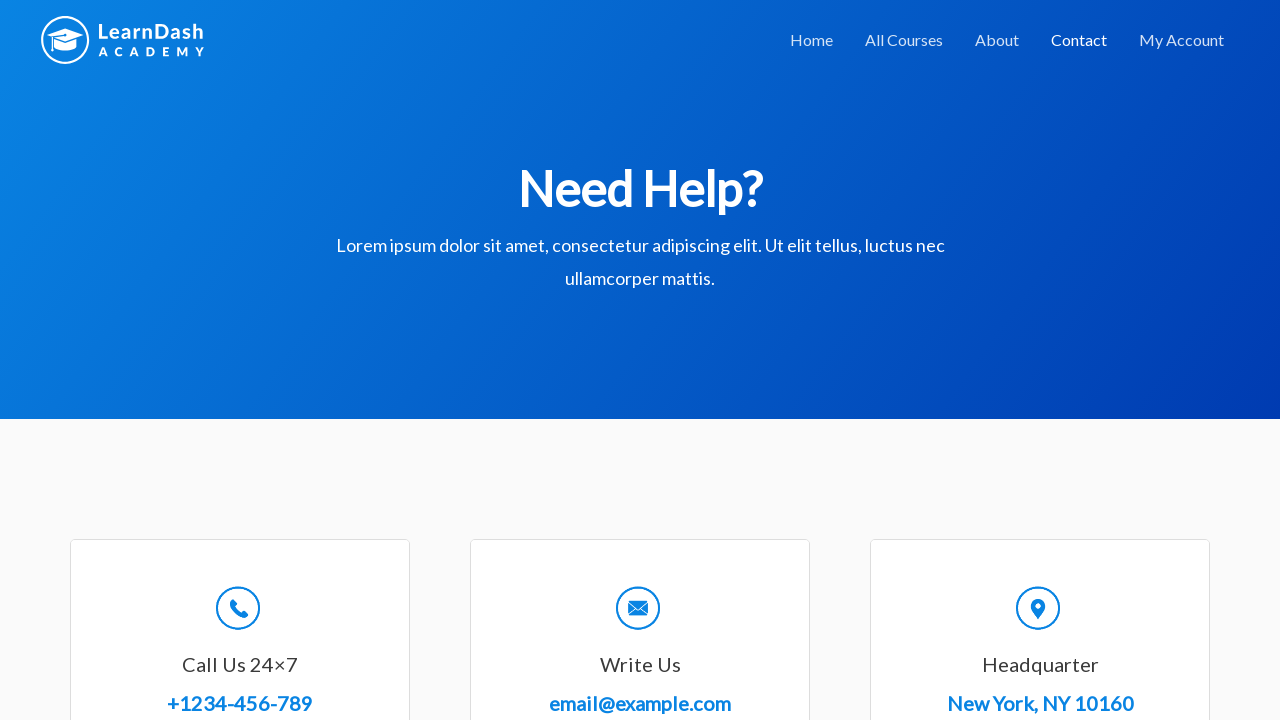

Filled Full Name field with 'John Smith' on #wpforms-8-field_0
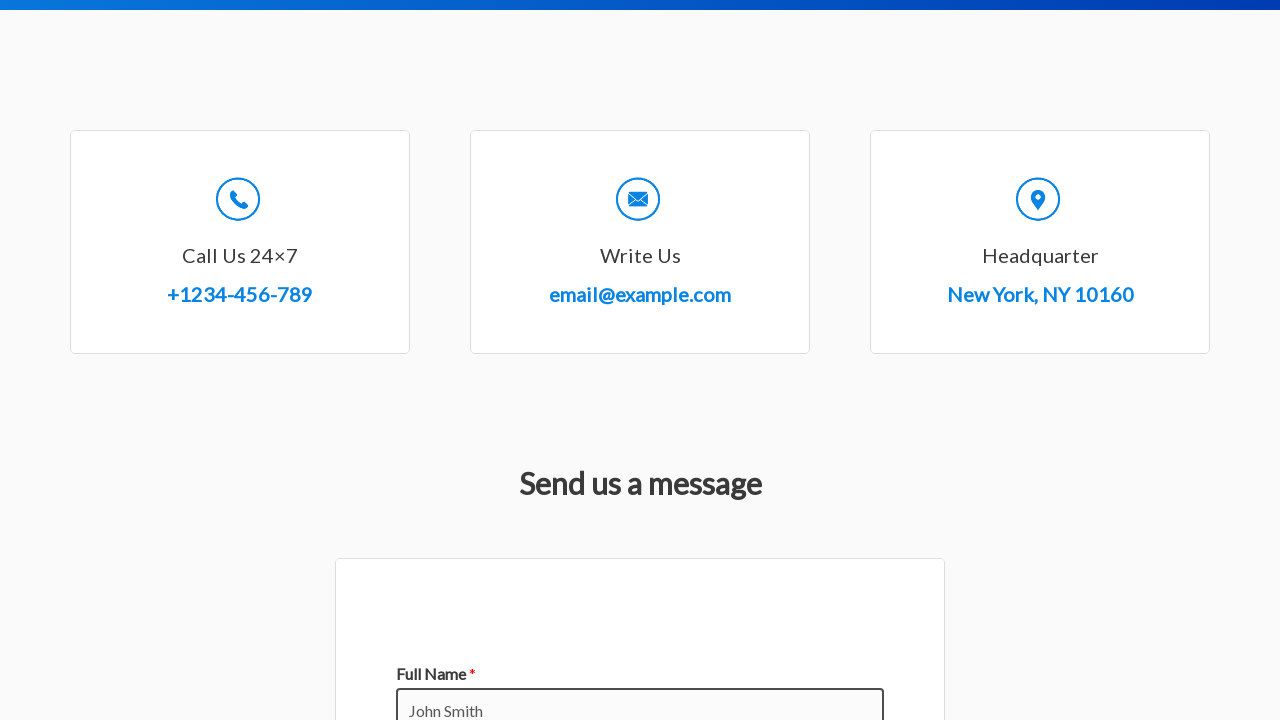

Filled Email field with 'john.smith@example.com' on #wpforms-8-field_1
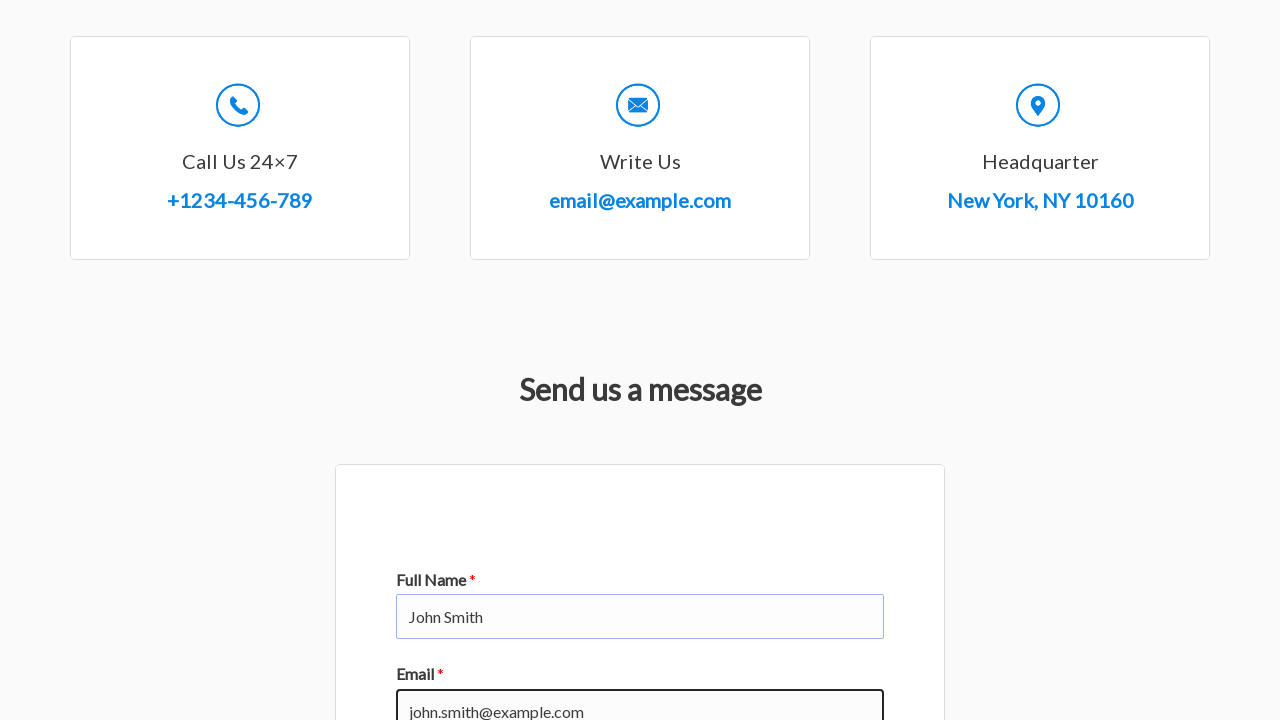

Filled Subject field with 'Inquiry about course materials' on #wpforms-8-field_3
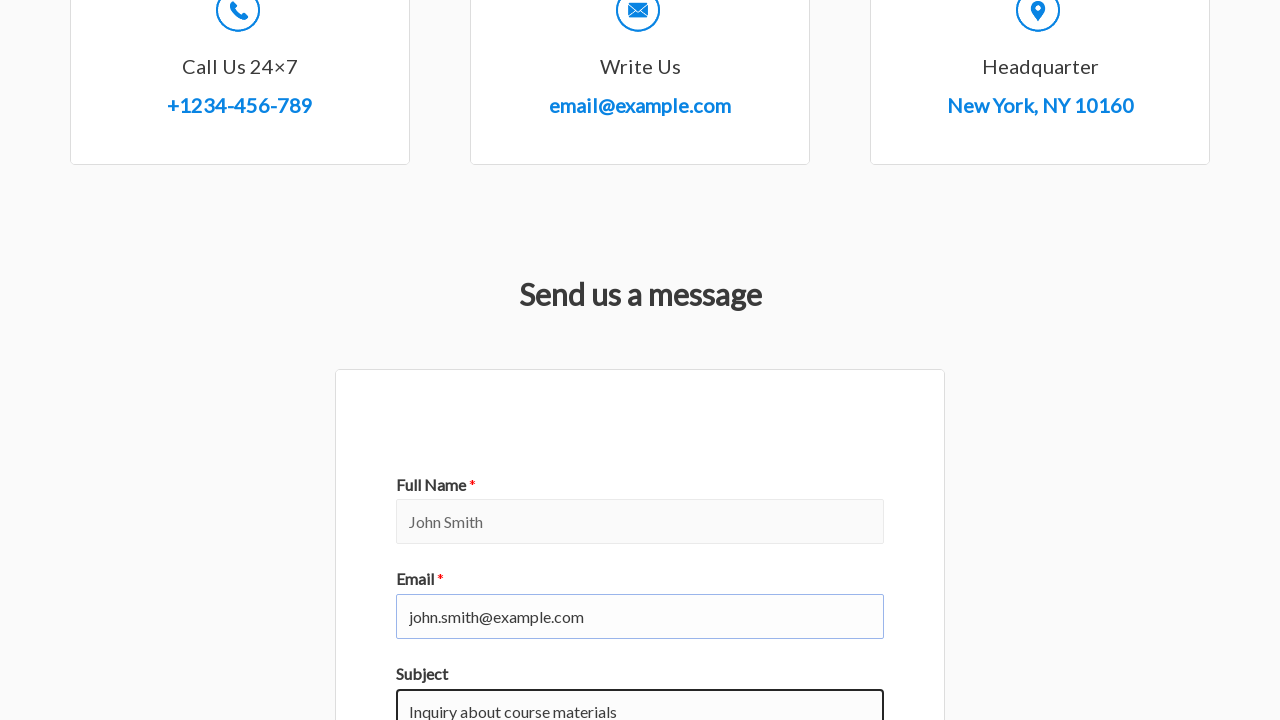

Filled Message field with course inquiry details on #wpforms-8-field_2
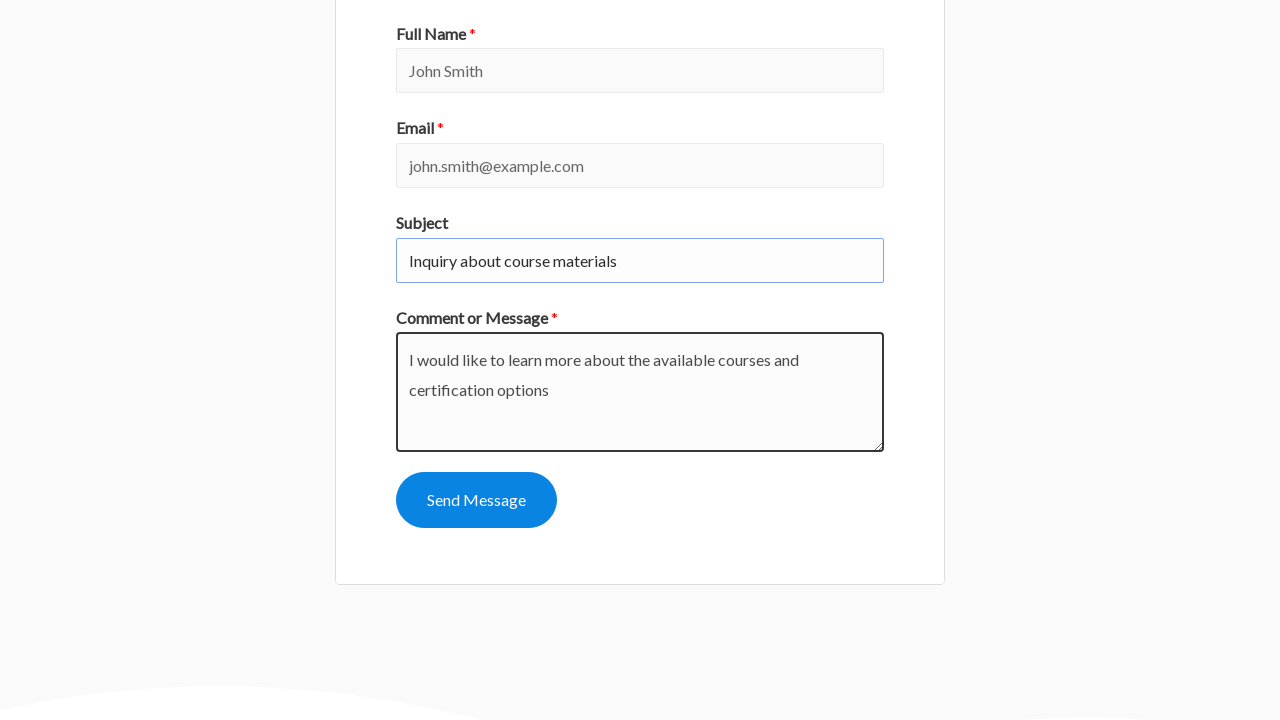

Clicked submit button to submit the contact form at (476, 500) on #wpforms-submit-8
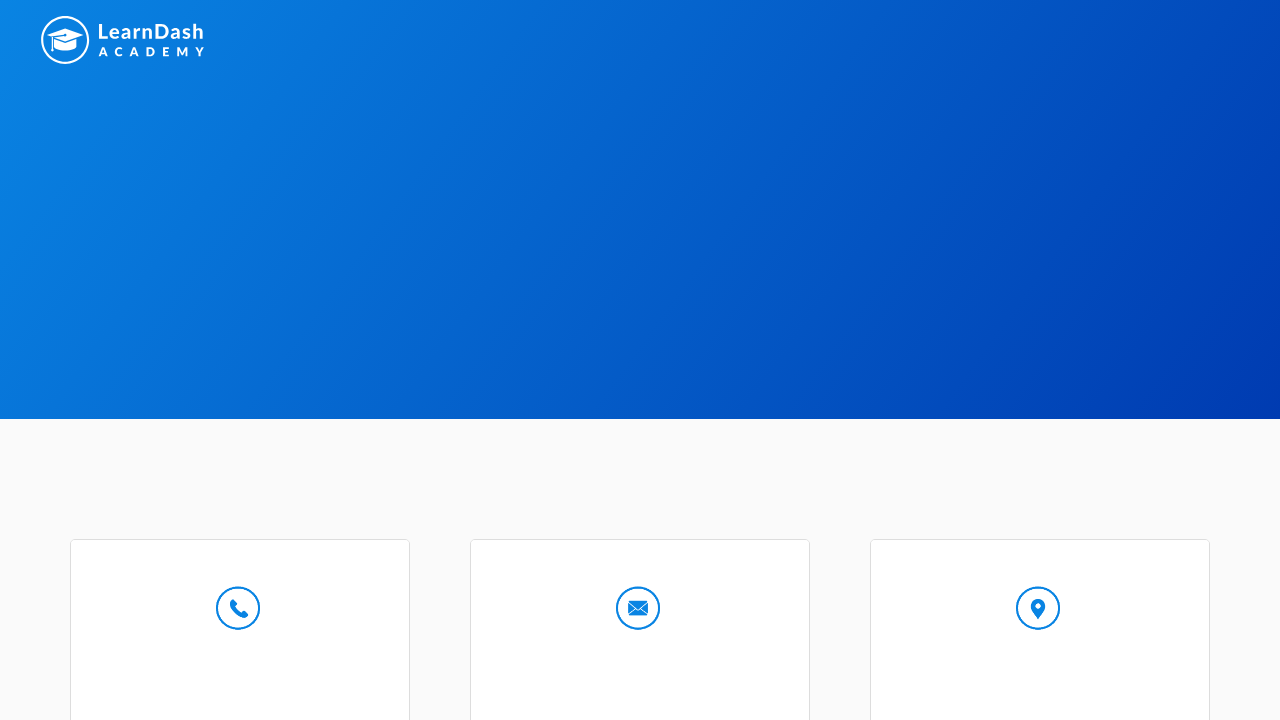

Contact form submission confirmation message appeared
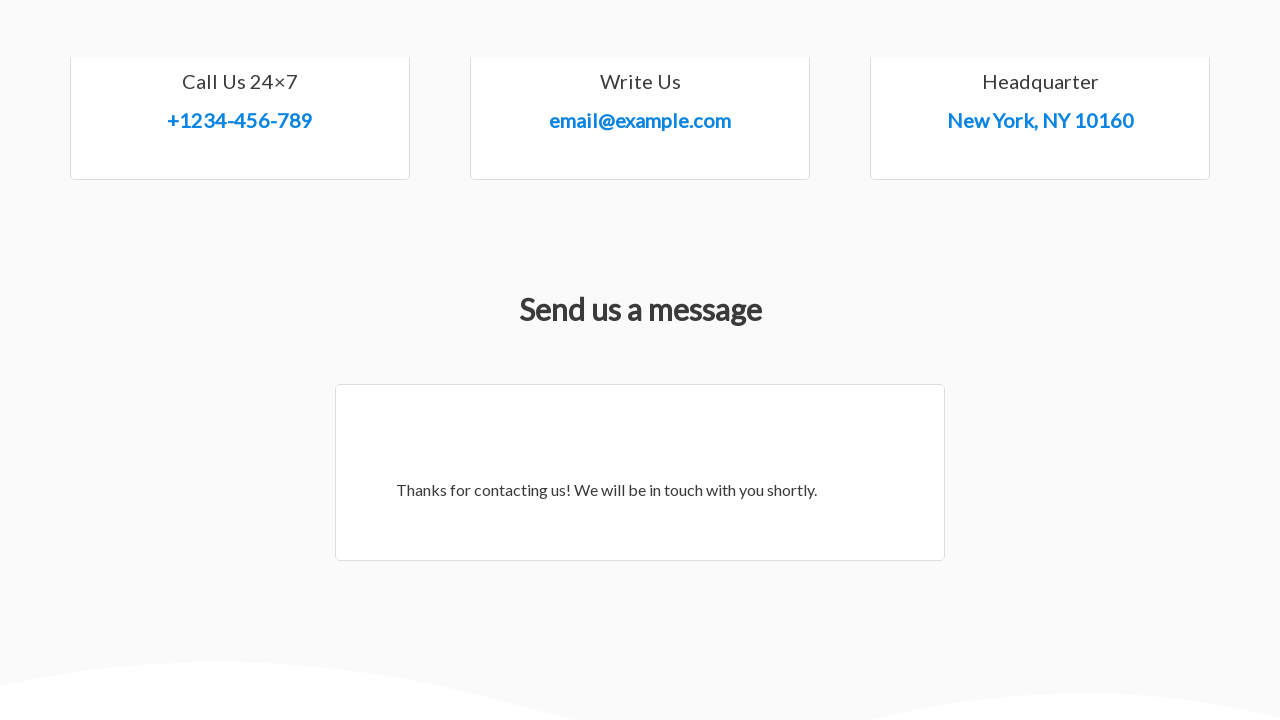

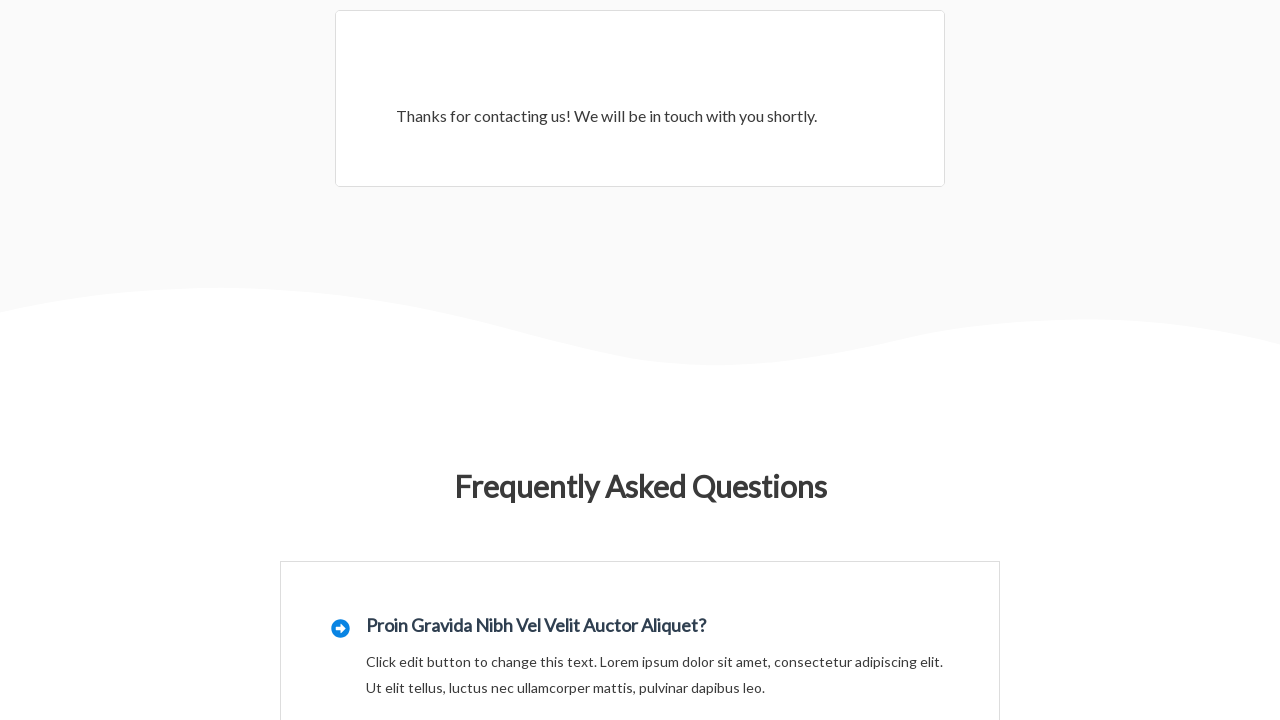